Verifies that checking the Monday checkbox does not affect other day checkboxes.

Starting URL: https://testautomationpractice.blogspot.com/

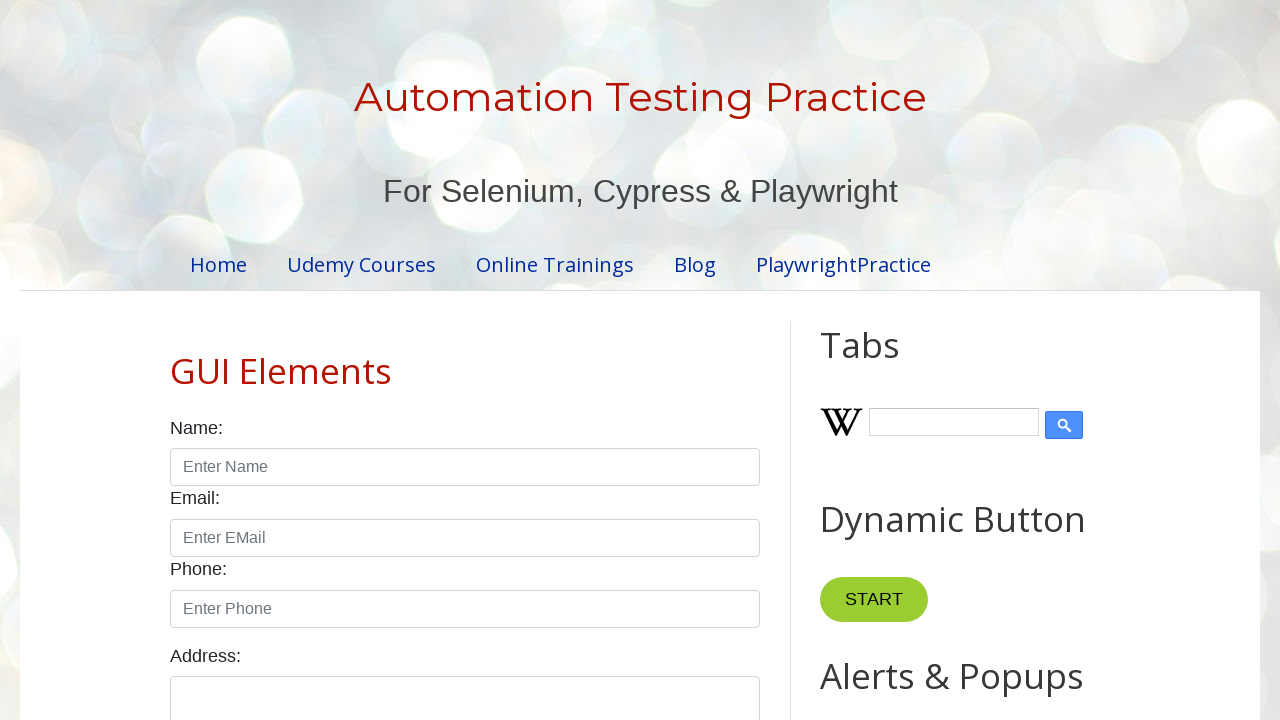

Navigated to test automation practice blog
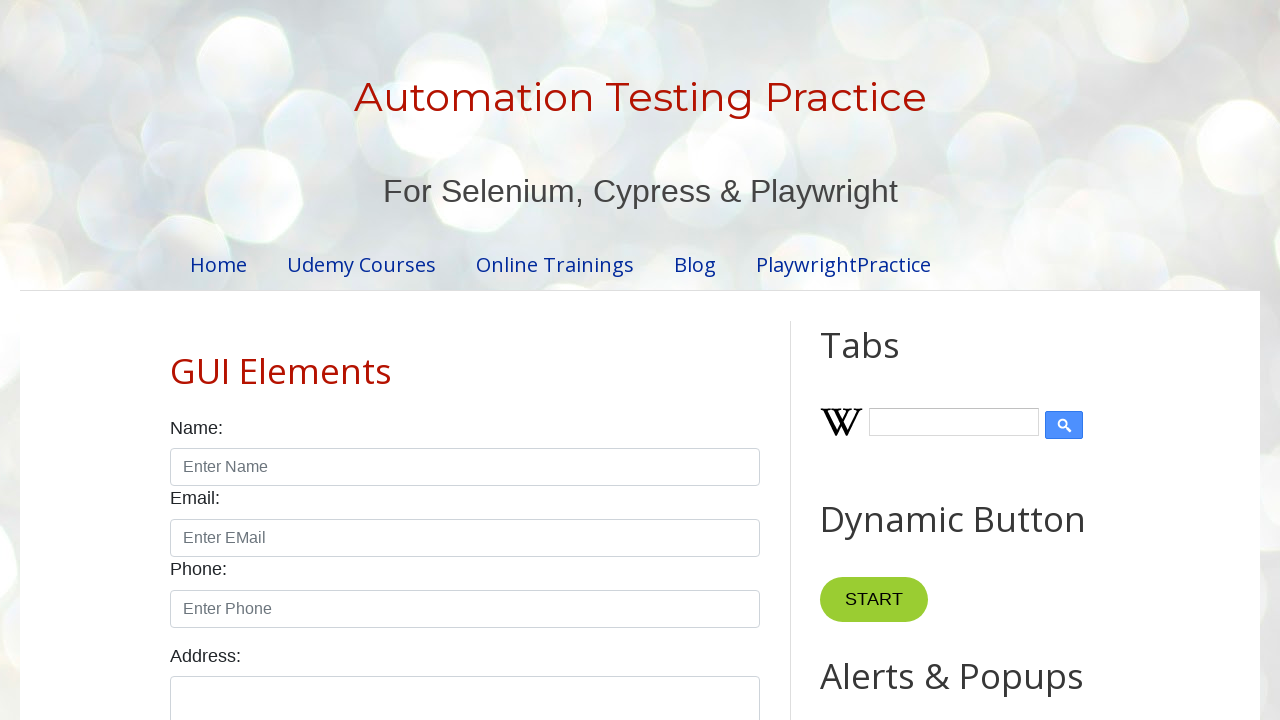

Clicked Monday checkbox at (272, 360) on #monday
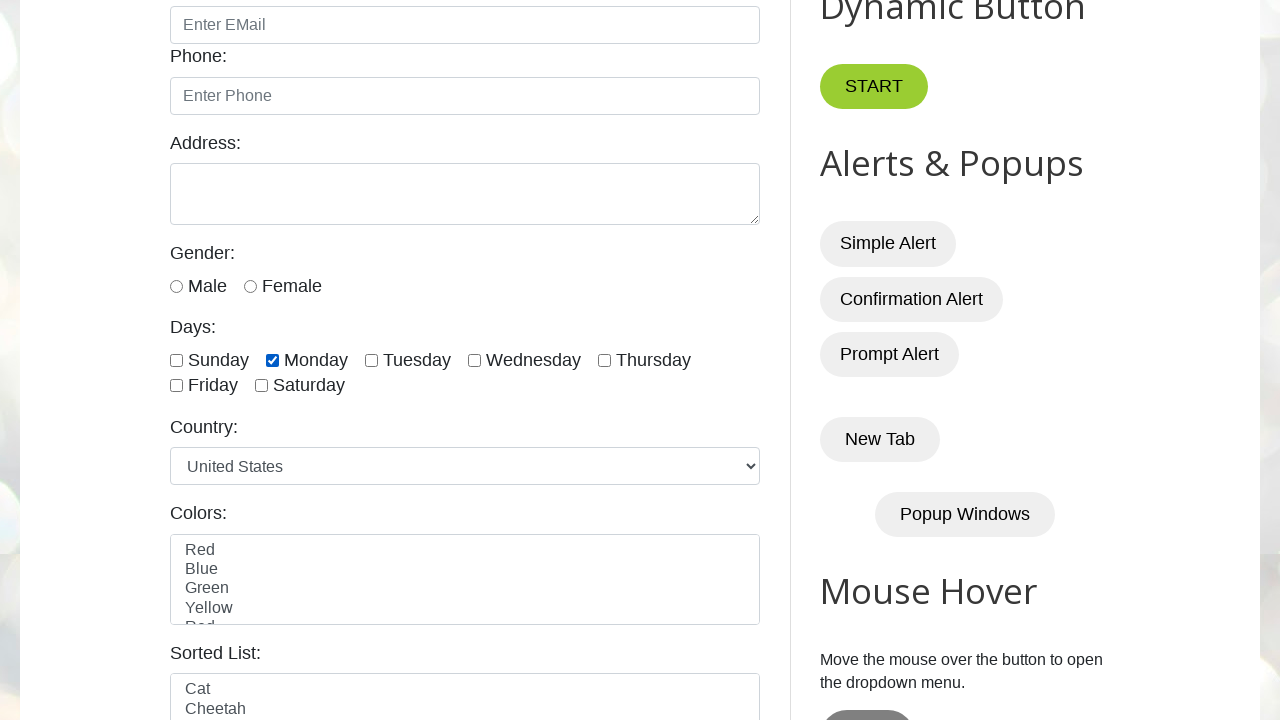

Verified Monday checkbox is checked via JavaScript
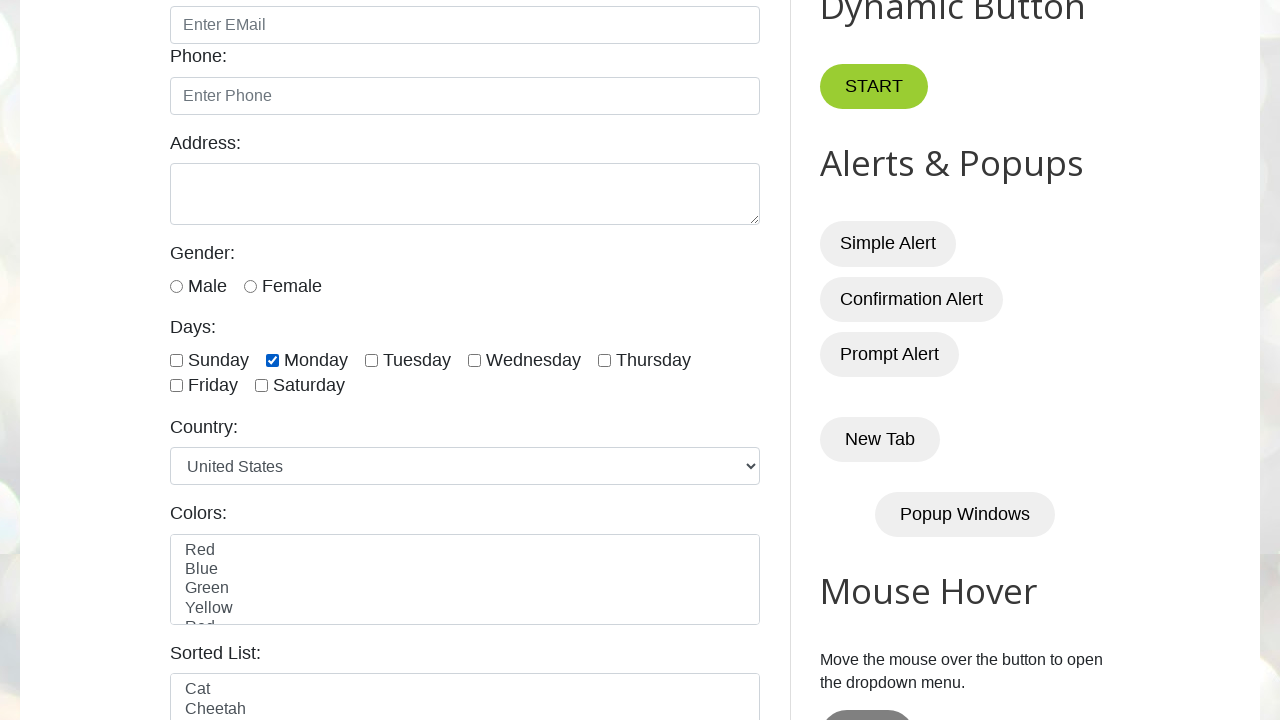

Assertion passed: Monday checkbox is checked
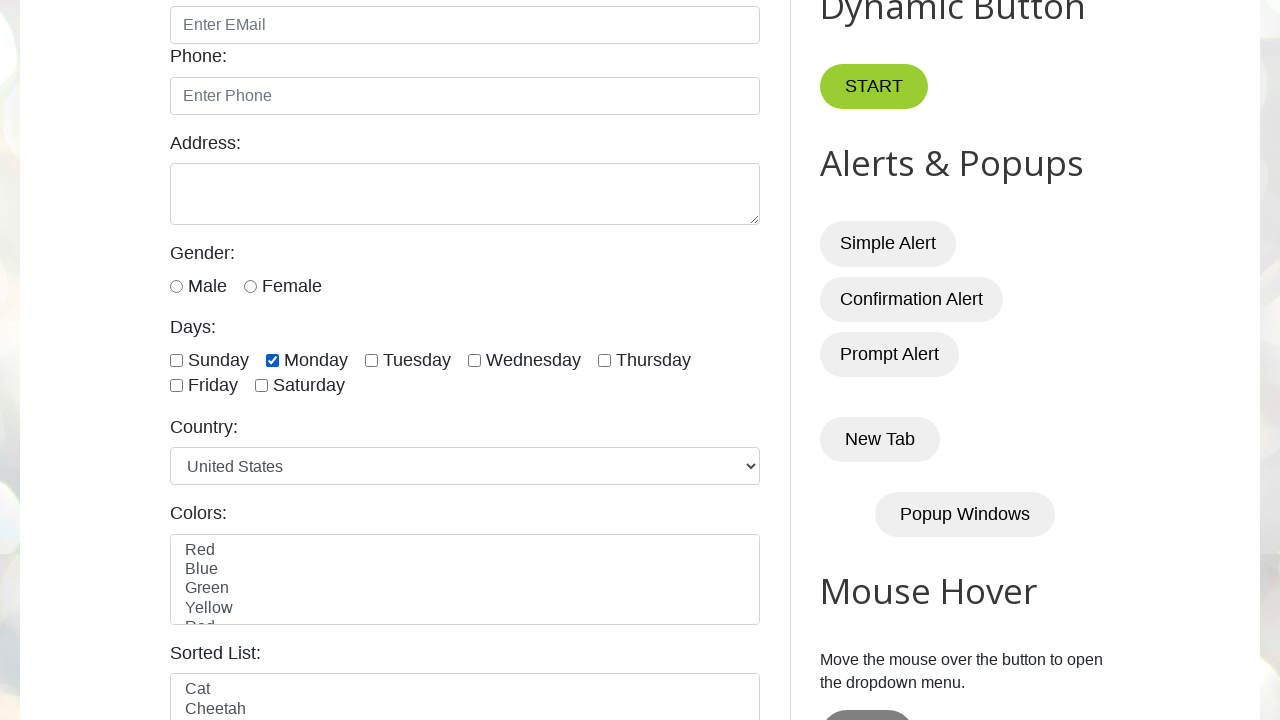

Assertion passed: Saturday checkbox remains unchecked, confirming checking Monday does not affect other day checkboxes
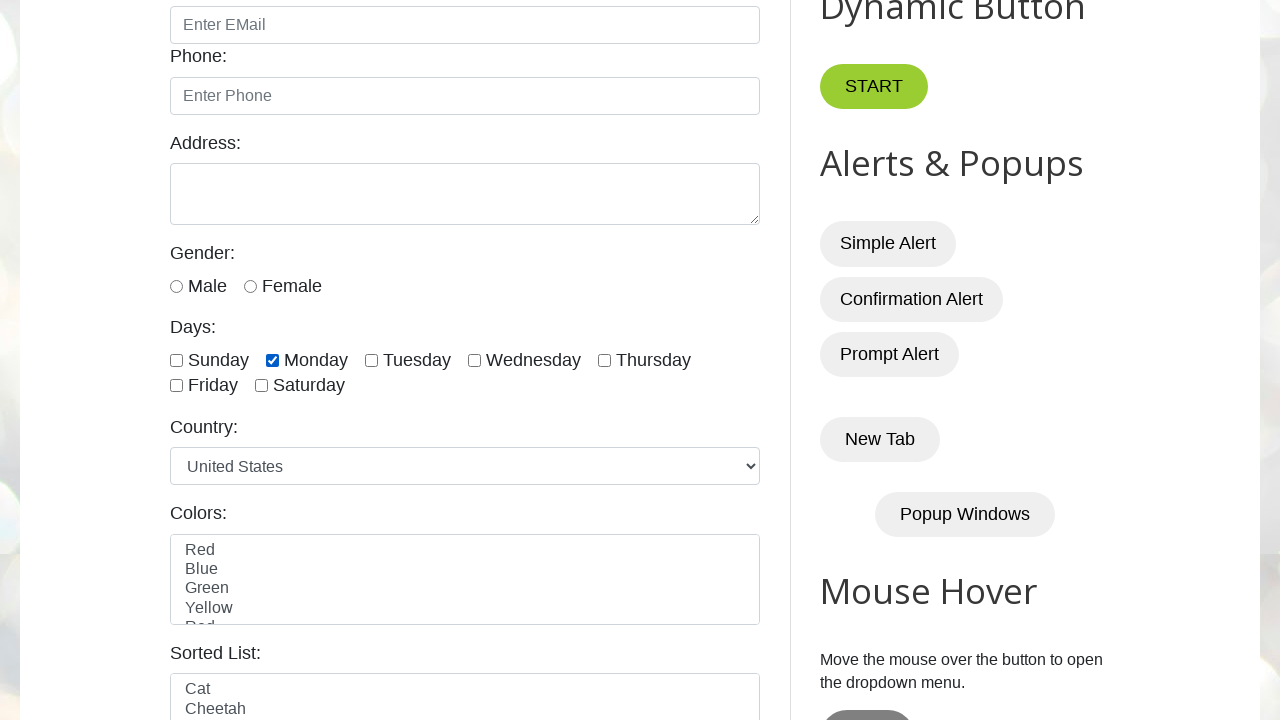

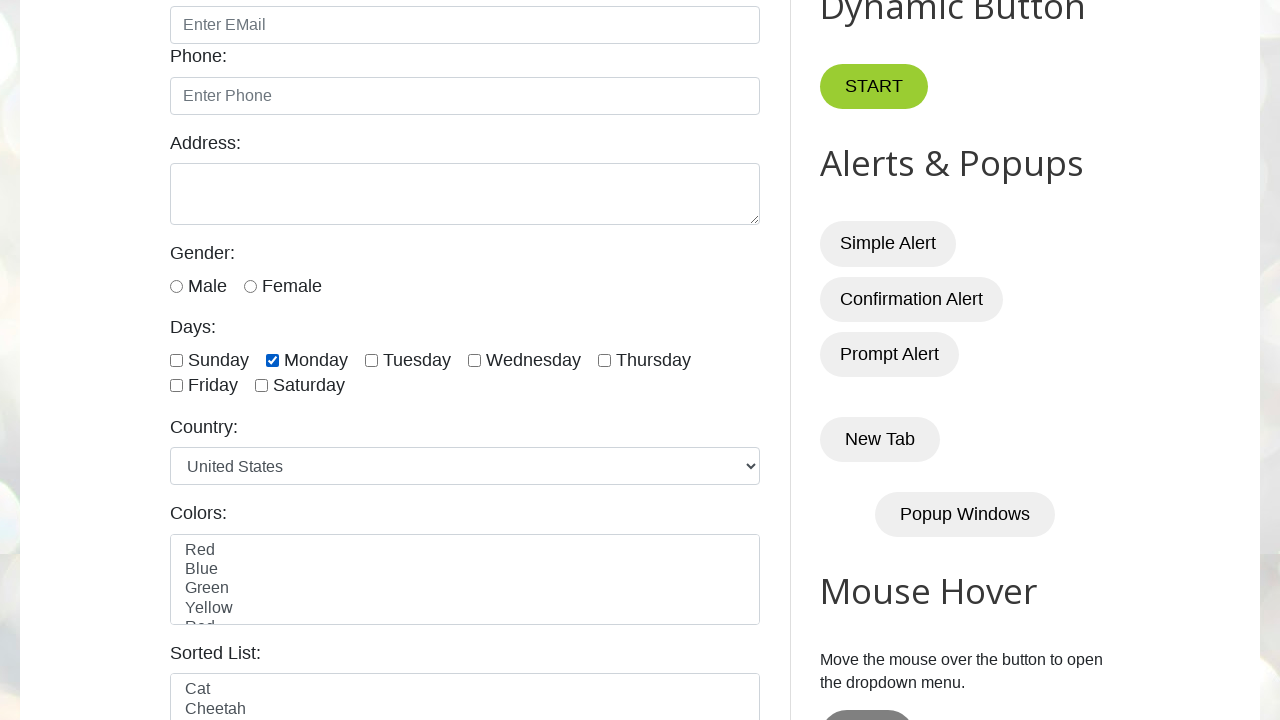